Tests a Bootstrap alert dialog by clicking an action button, waiting for the modal to appear, clicking OK, and accepting the browser alert

Starting URL: https://www.jqueryscript.net/demo/bootstrap-alert-box/

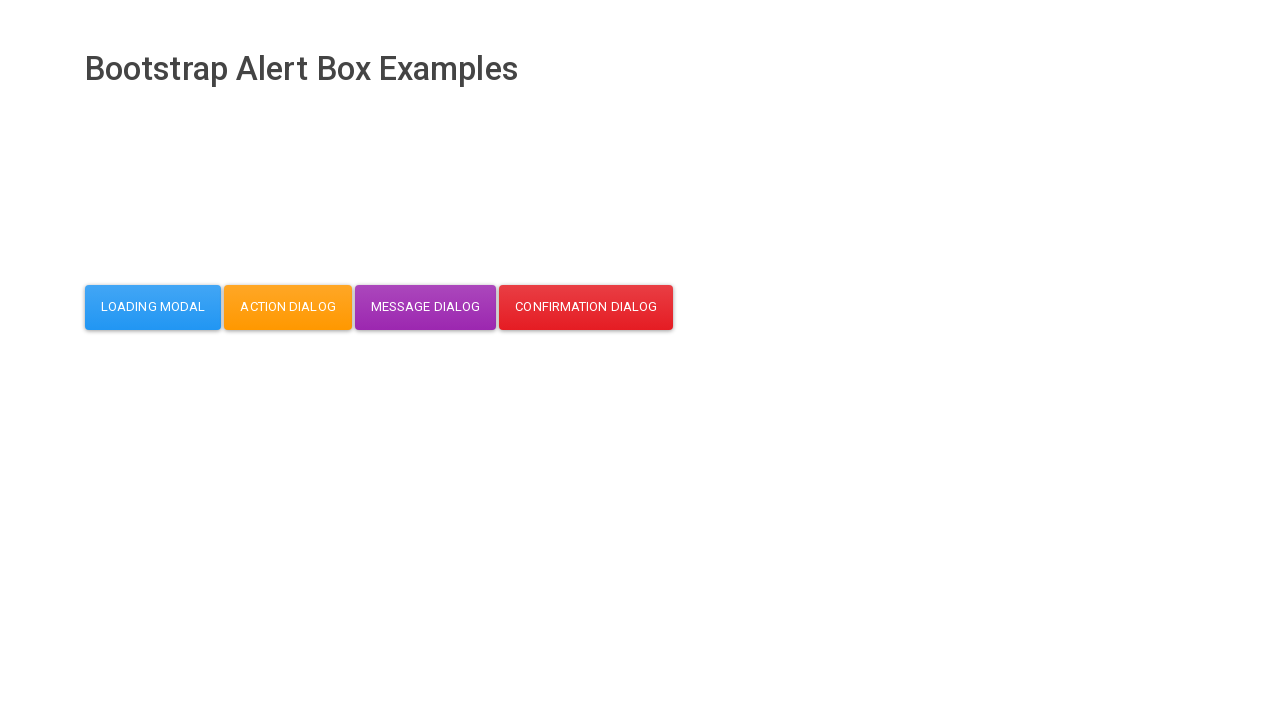

Clicked action dialog button at (288, 307) on button#action
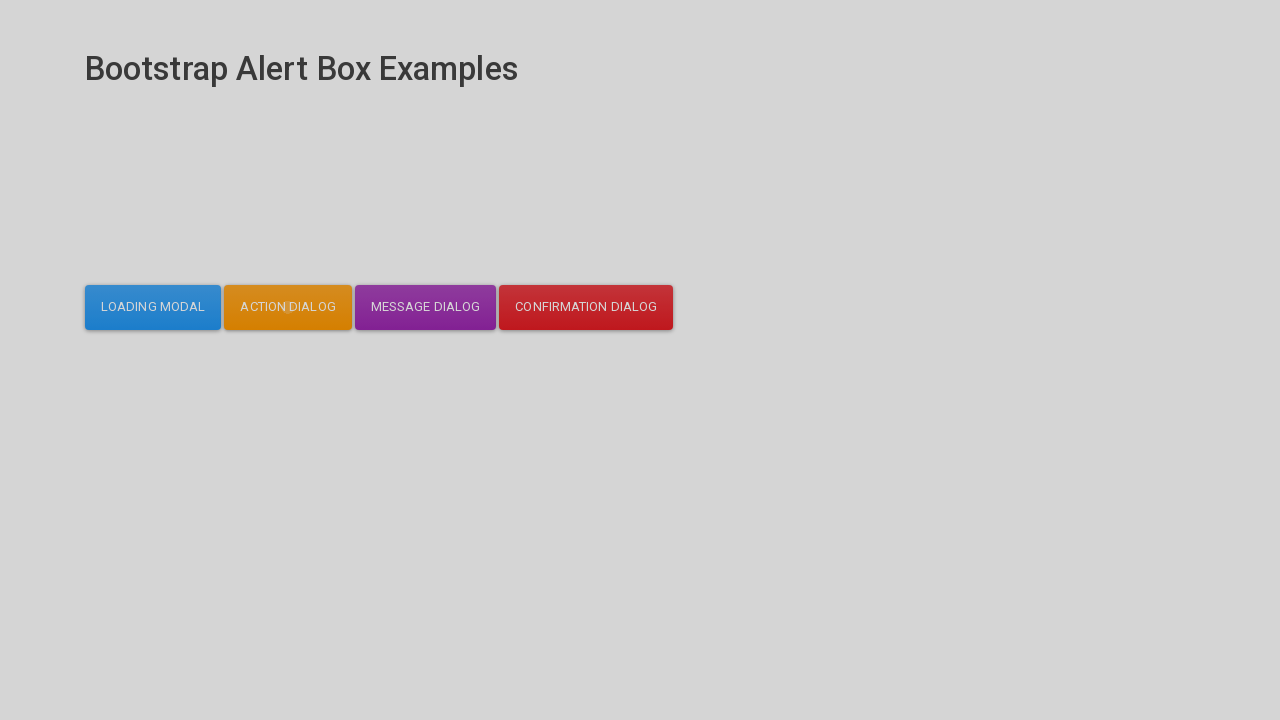

Modal dialog appeared and is visible
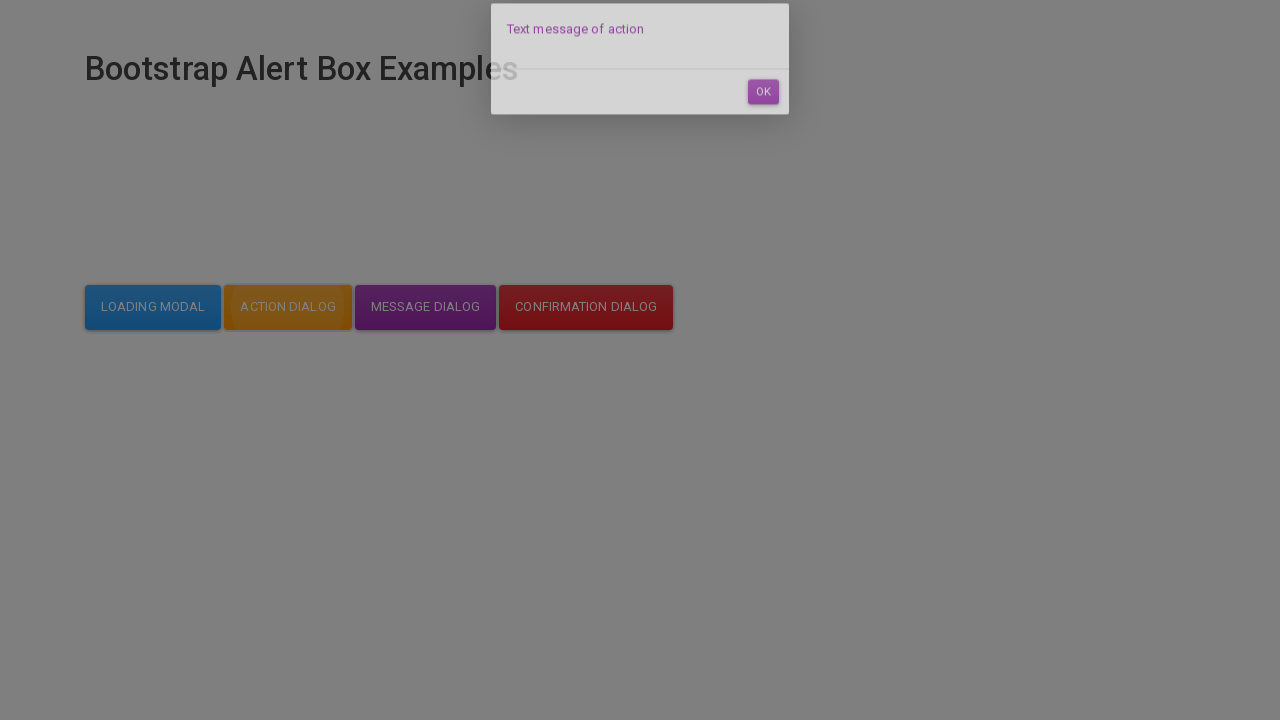

Clicked OK button in the dialog at (763, 117) on #dialog-mycodemyway-action
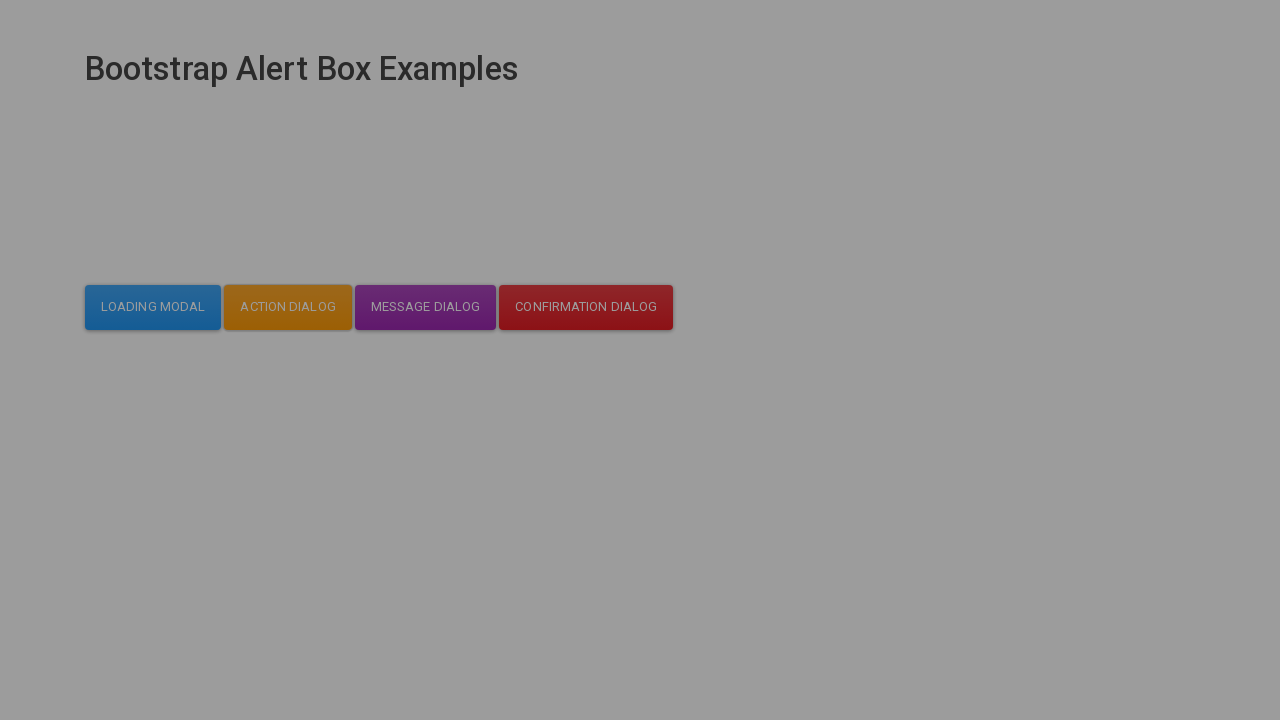

Set up dialog handler to accept browser alert
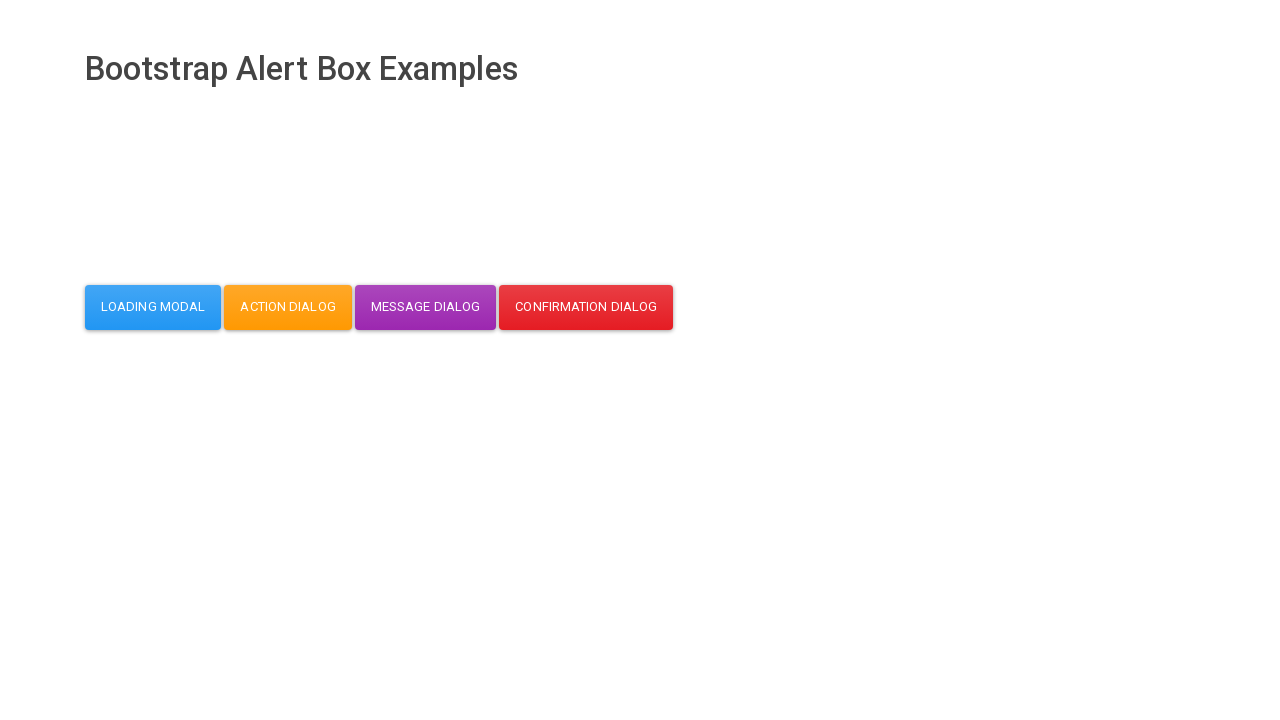

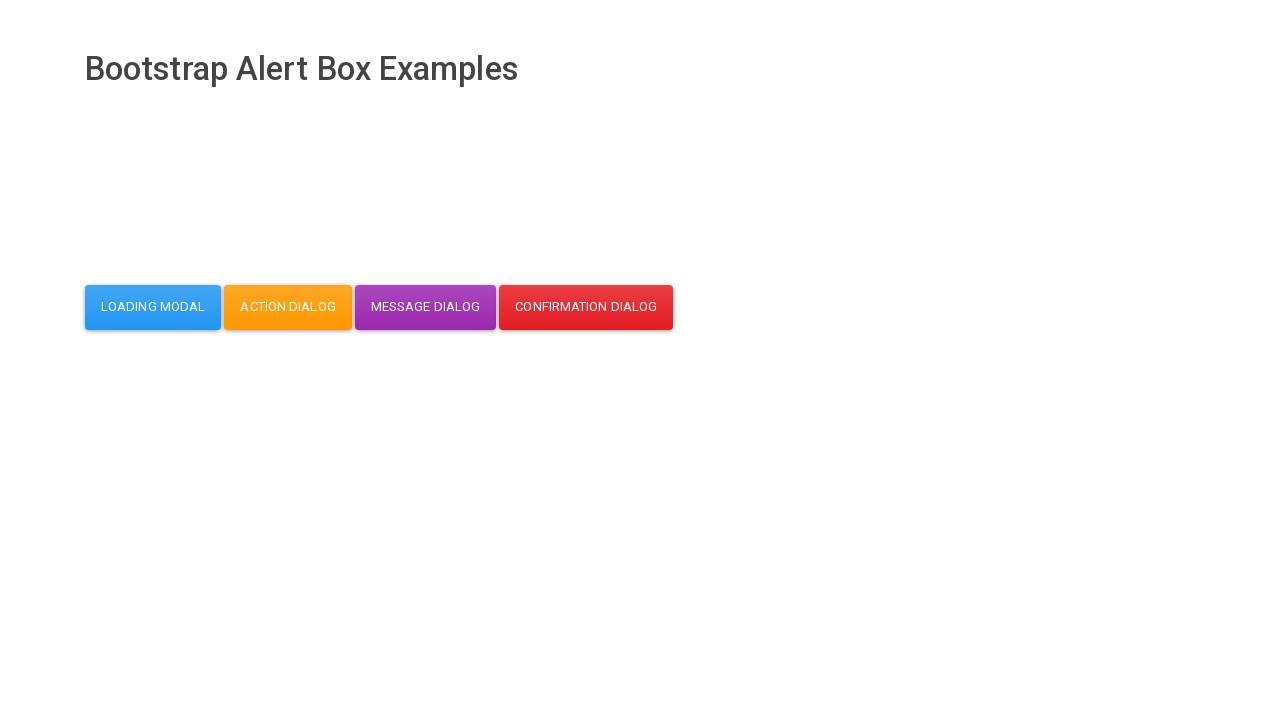